Tests dropdown select functionality by selecting Option 2 and verifying it is properly selected

Starting URL: http://the-internet.herokuapp.com/dropdown

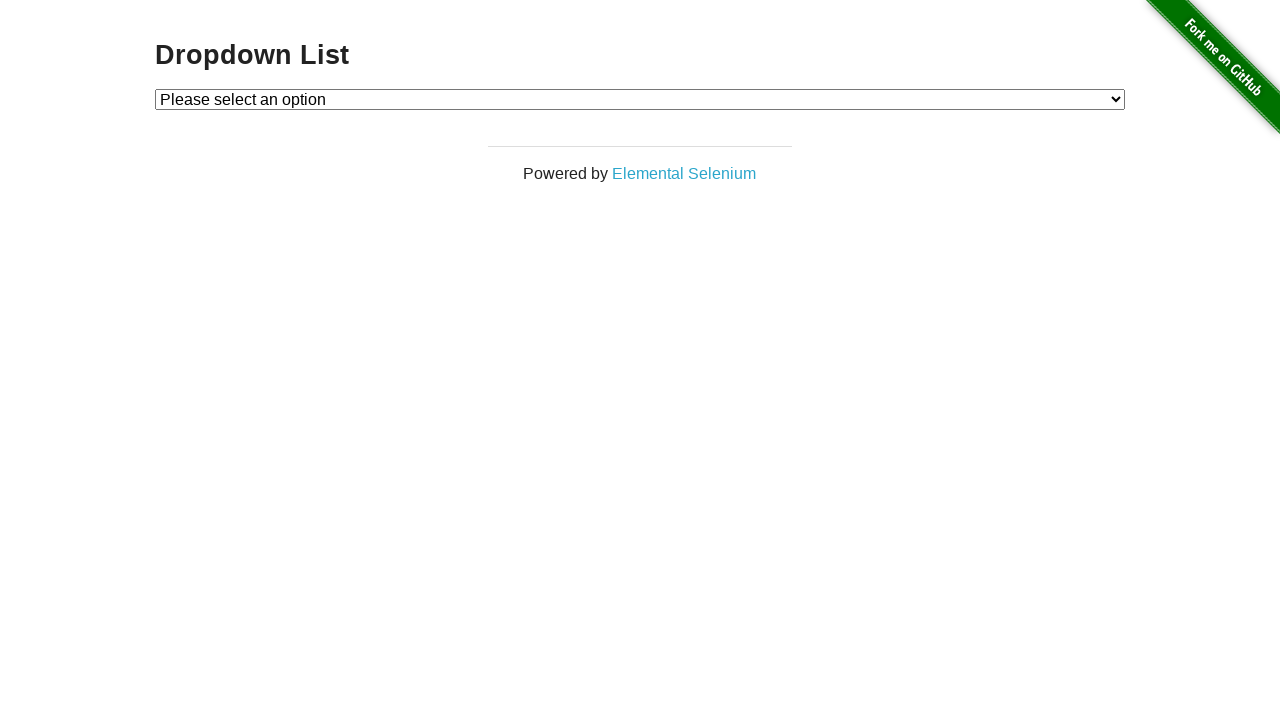

Verified dropdown is visible with 'Please select an option' text
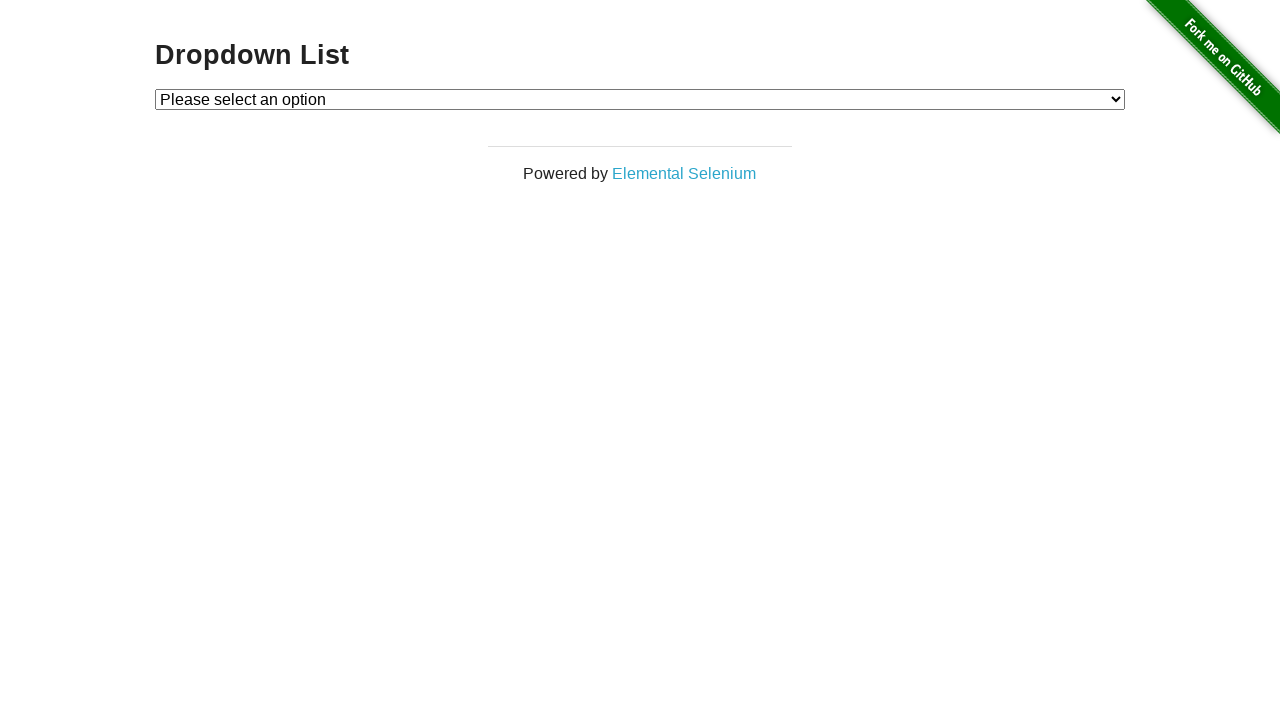

Selected 'Option 2' from the dropdown on #dropdown
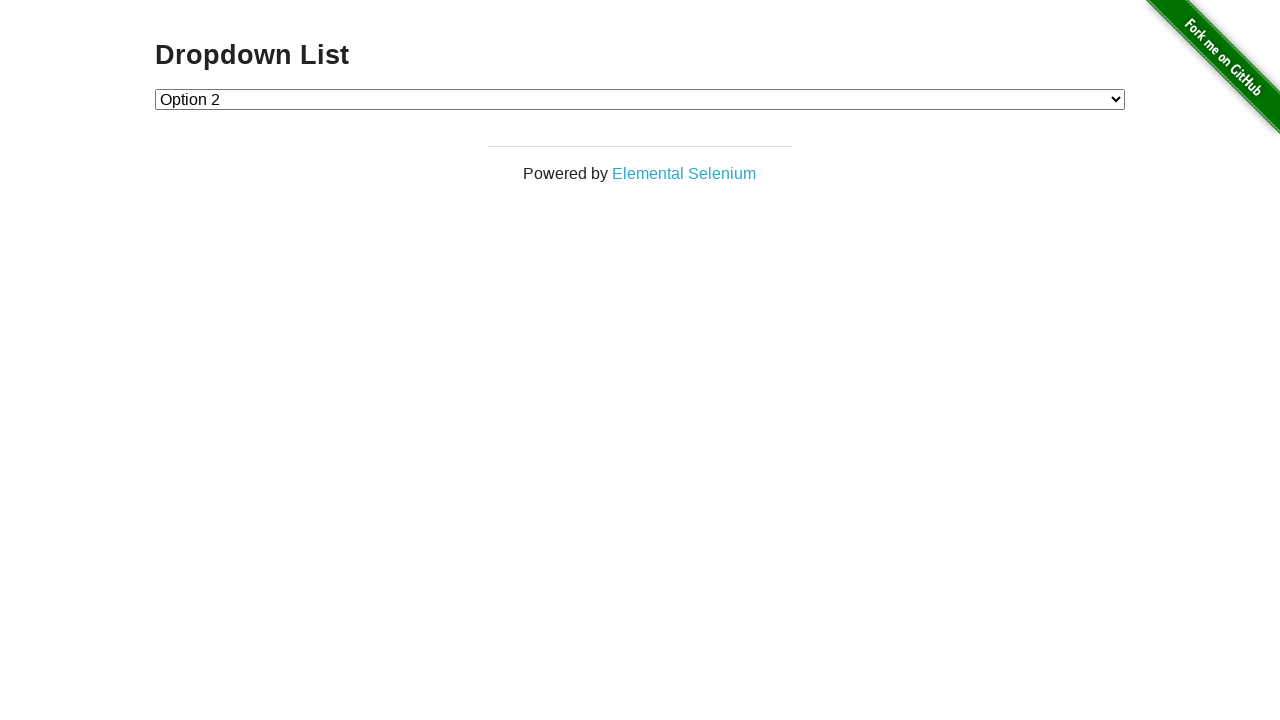

Located the checked option element
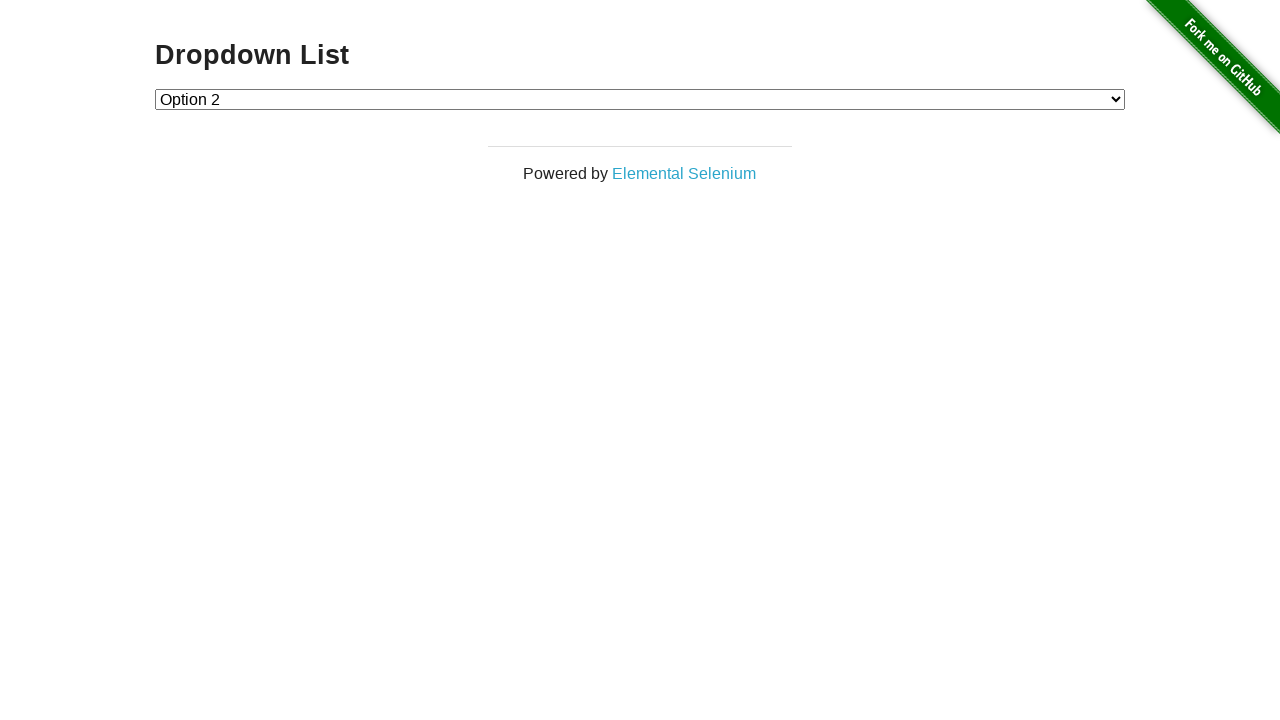

Verified that Option 2 is properly selected
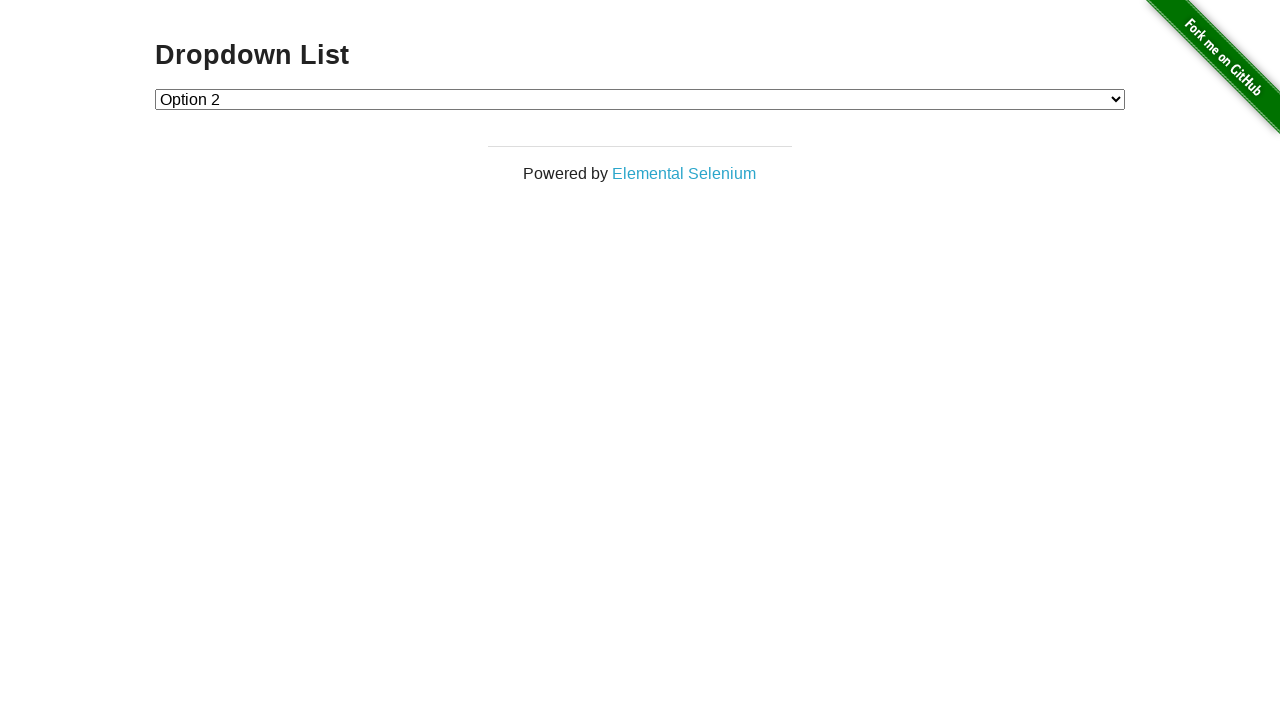

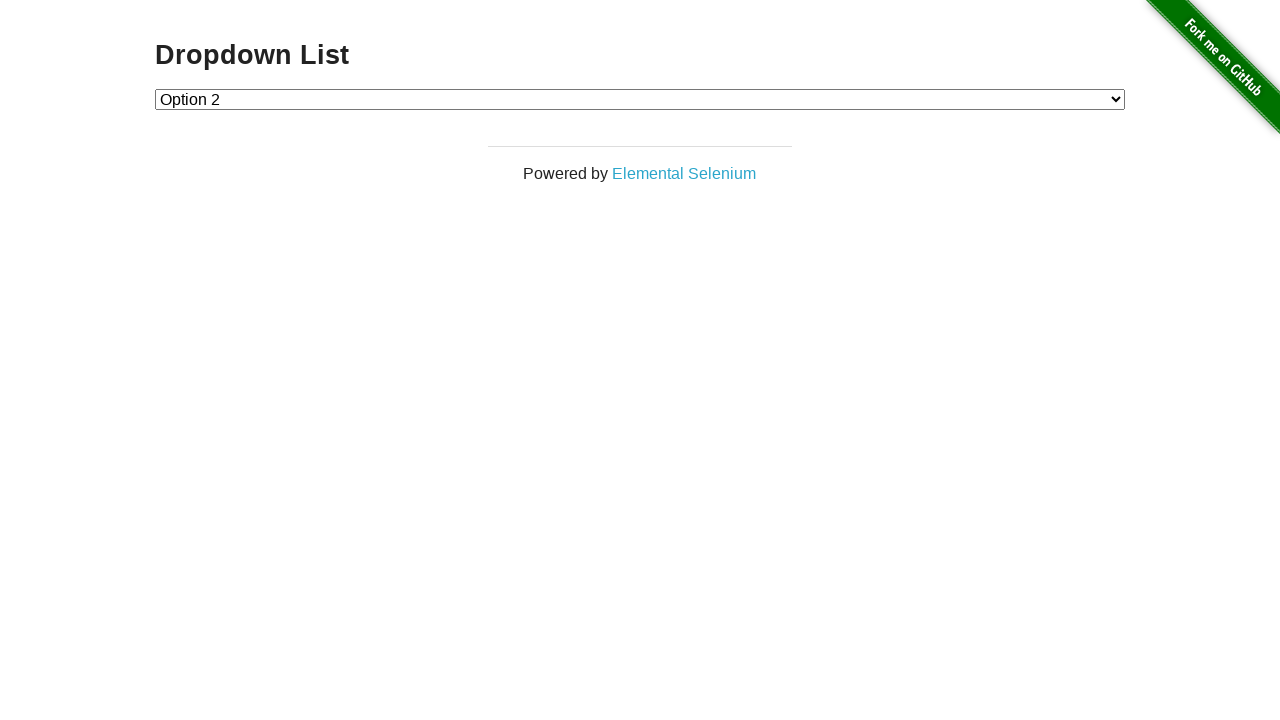